Verifies that the last name input field is enabled on the practice form

Starting URL: https://demoqa.com/automation-practice-form

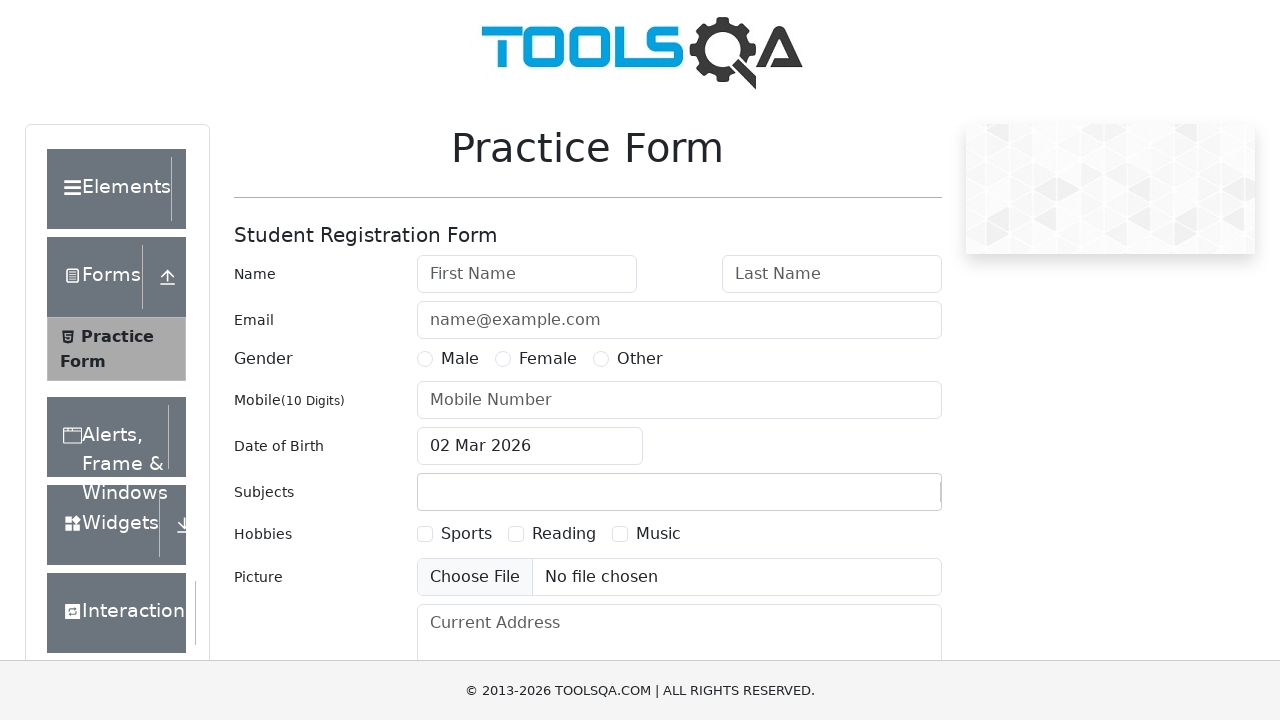

Located the last name input field on the practice form
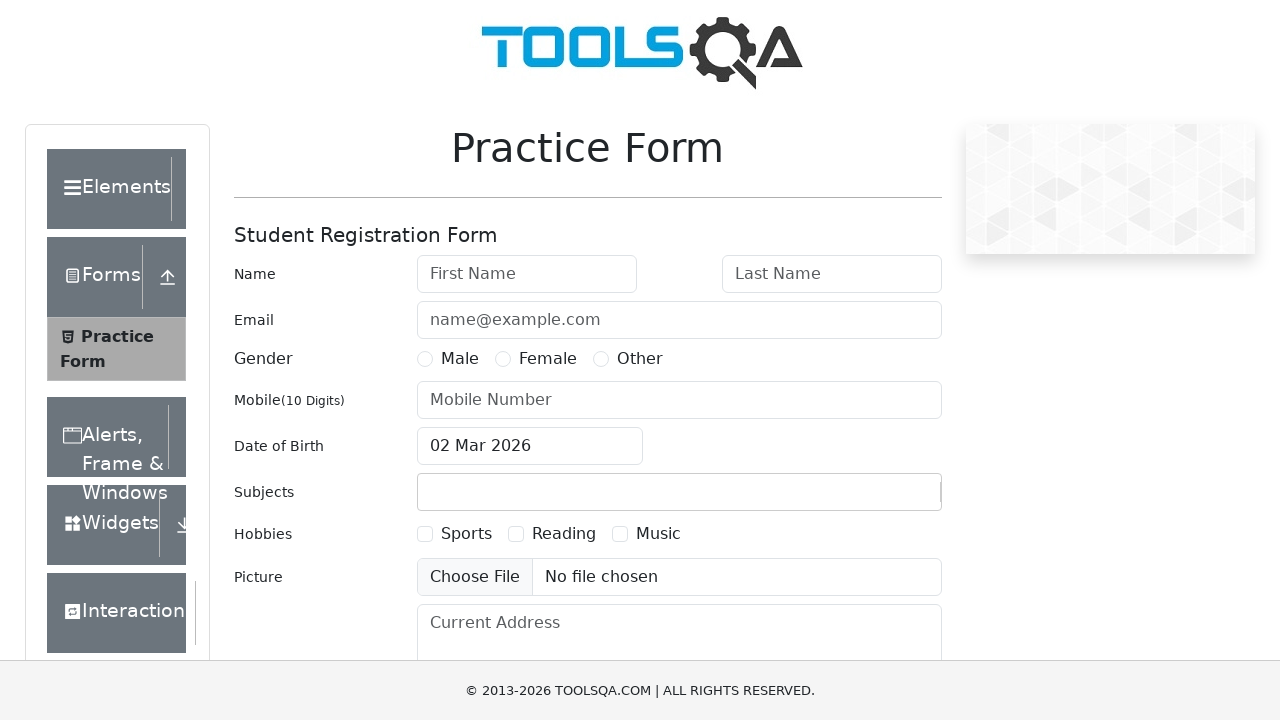

Verified that the last name input field is enabled
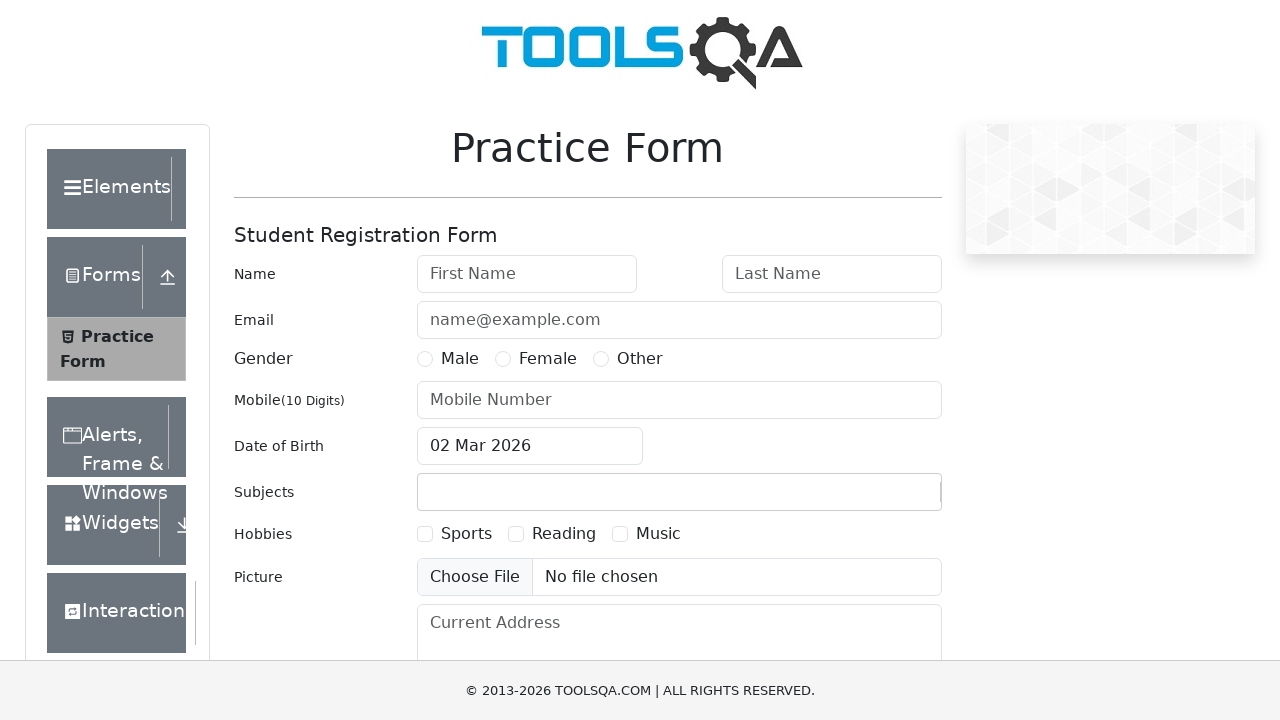

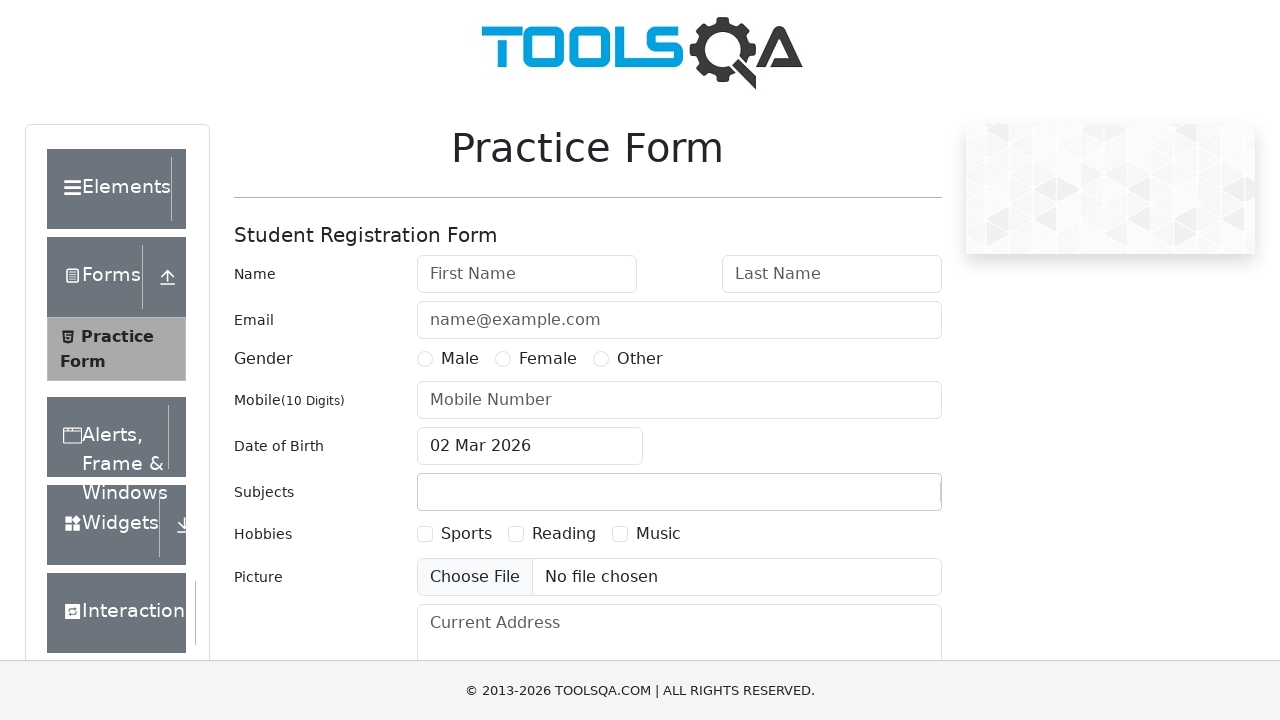